Tests browser navigation by clicking a link, navigating back, forward, and refreshing the page

Starting URL: https://selenium.dev/selenium/web/clicks.html

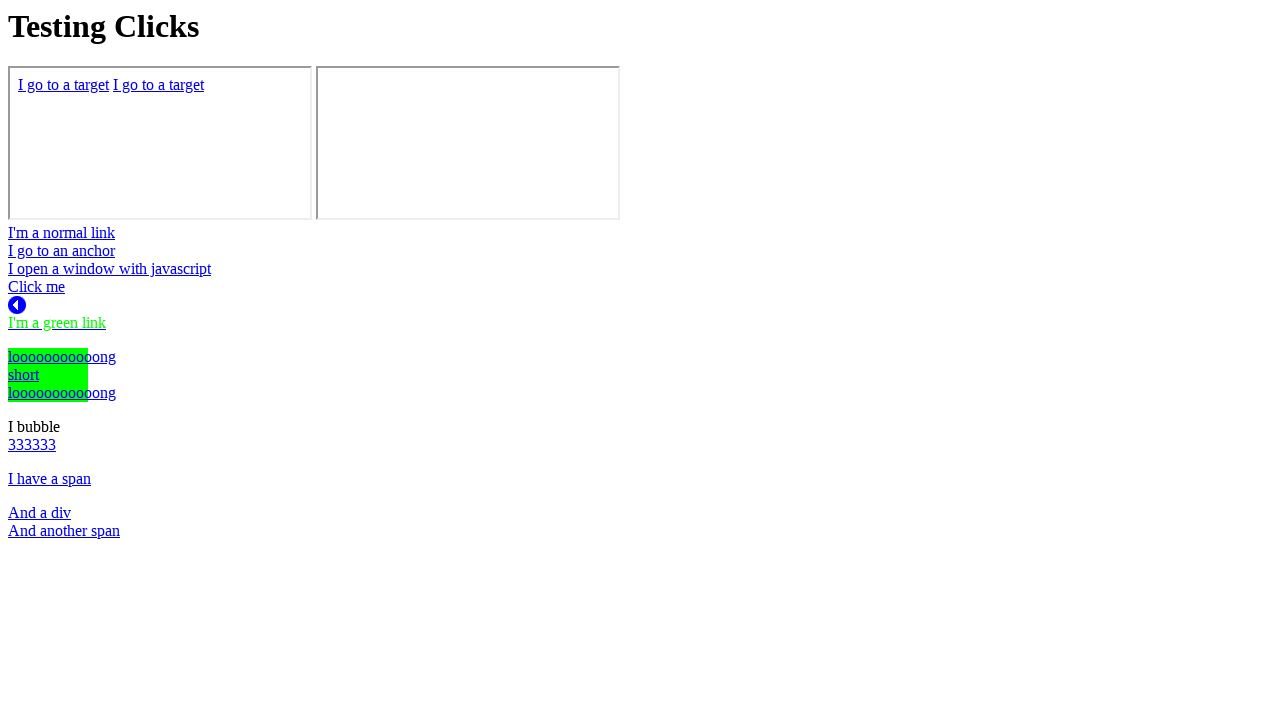

Clicked 'Click me' link at (36, 287) on text=Click me
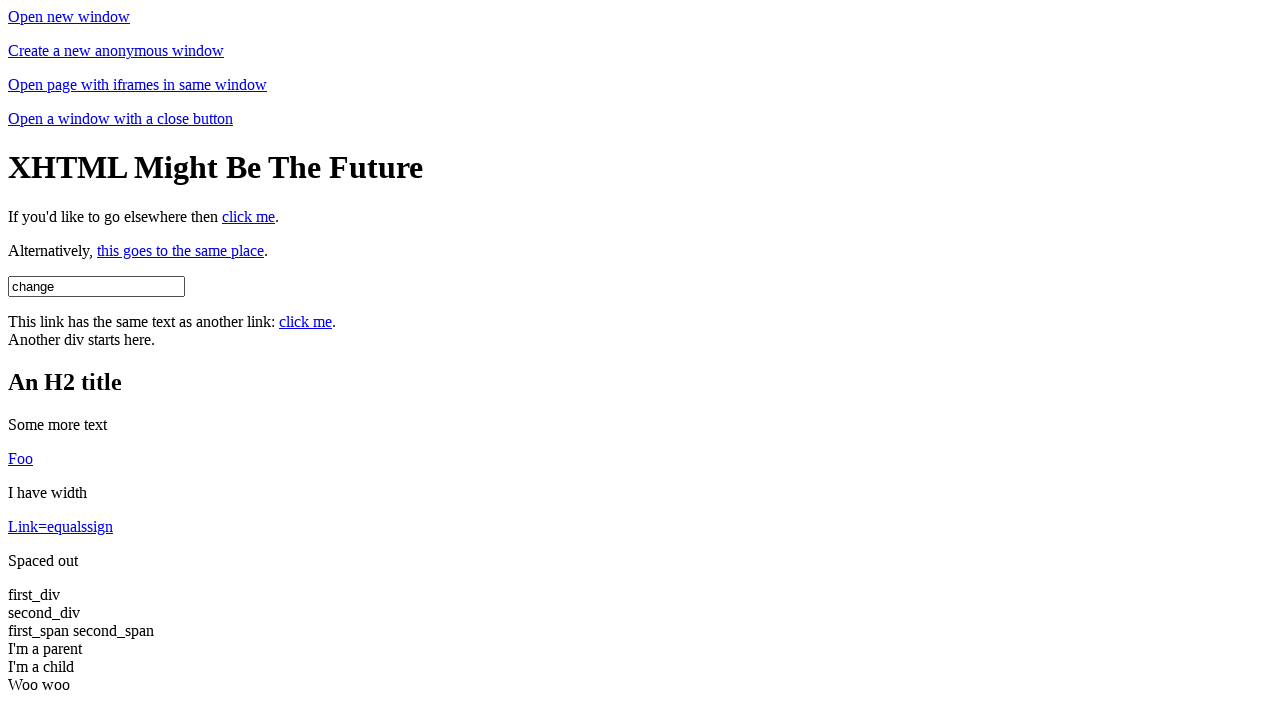

Navigated back to previous page
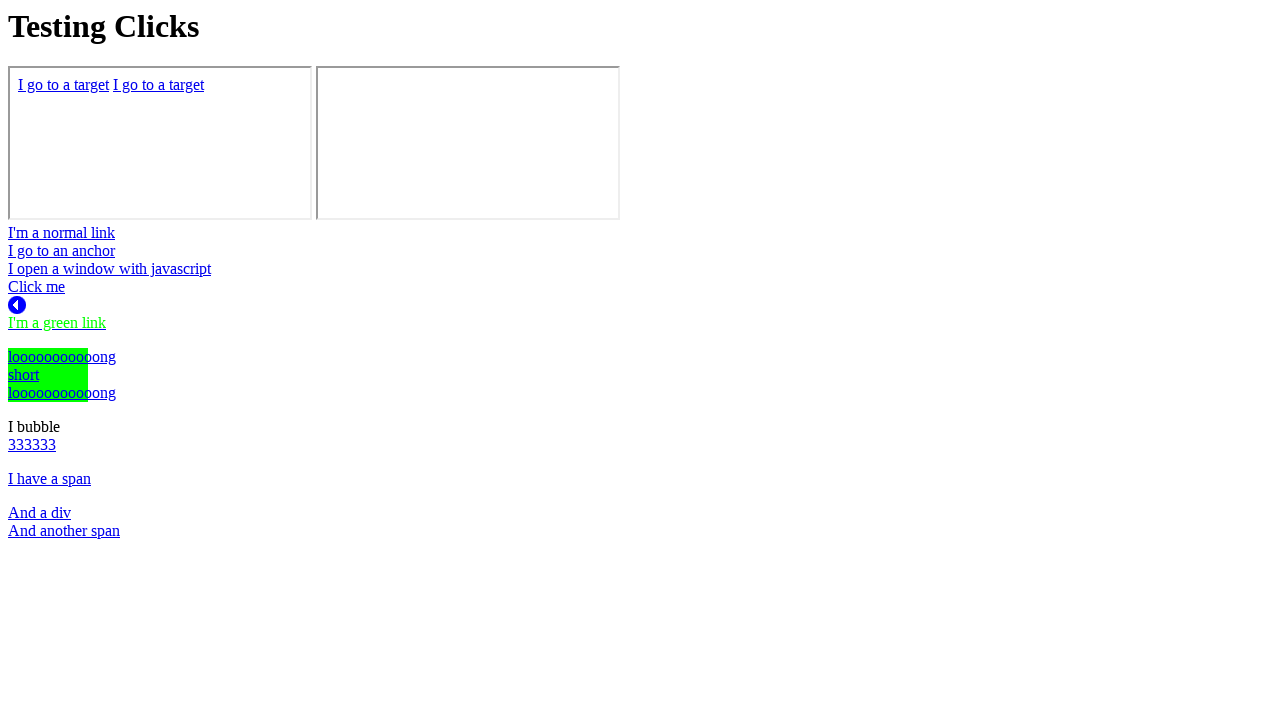

Navigated forward to next page
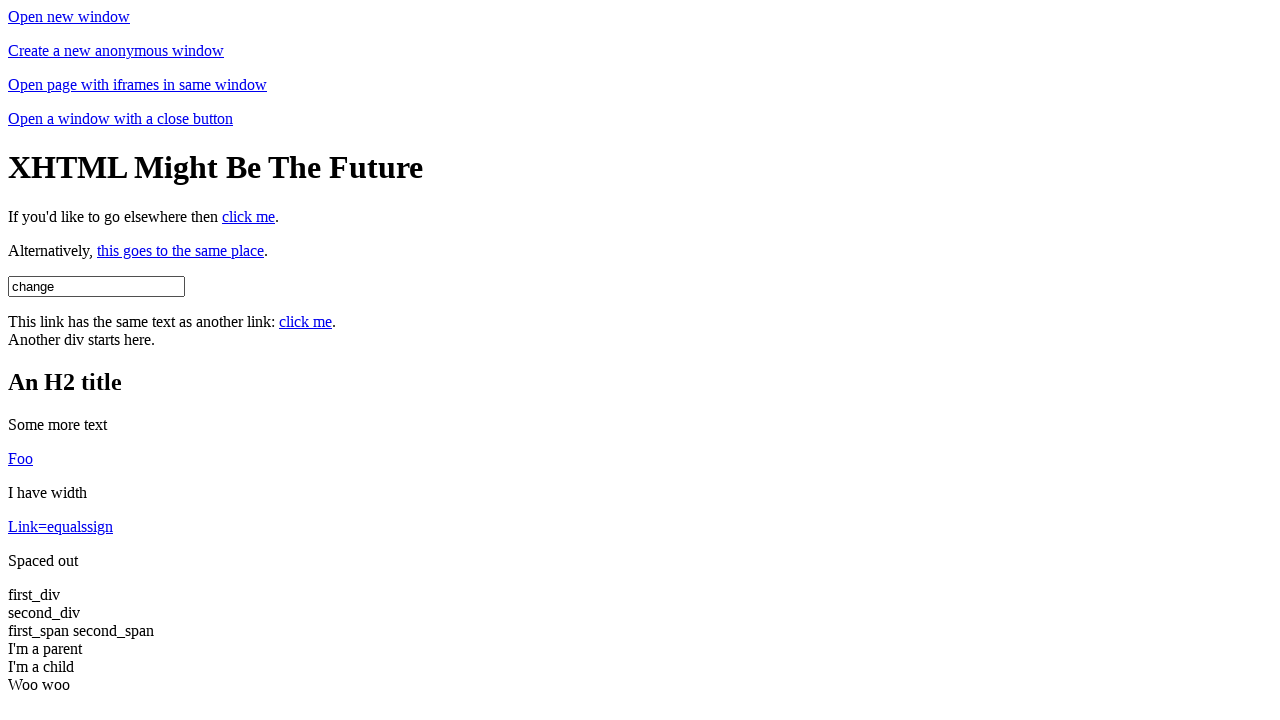

Refreshed the current page
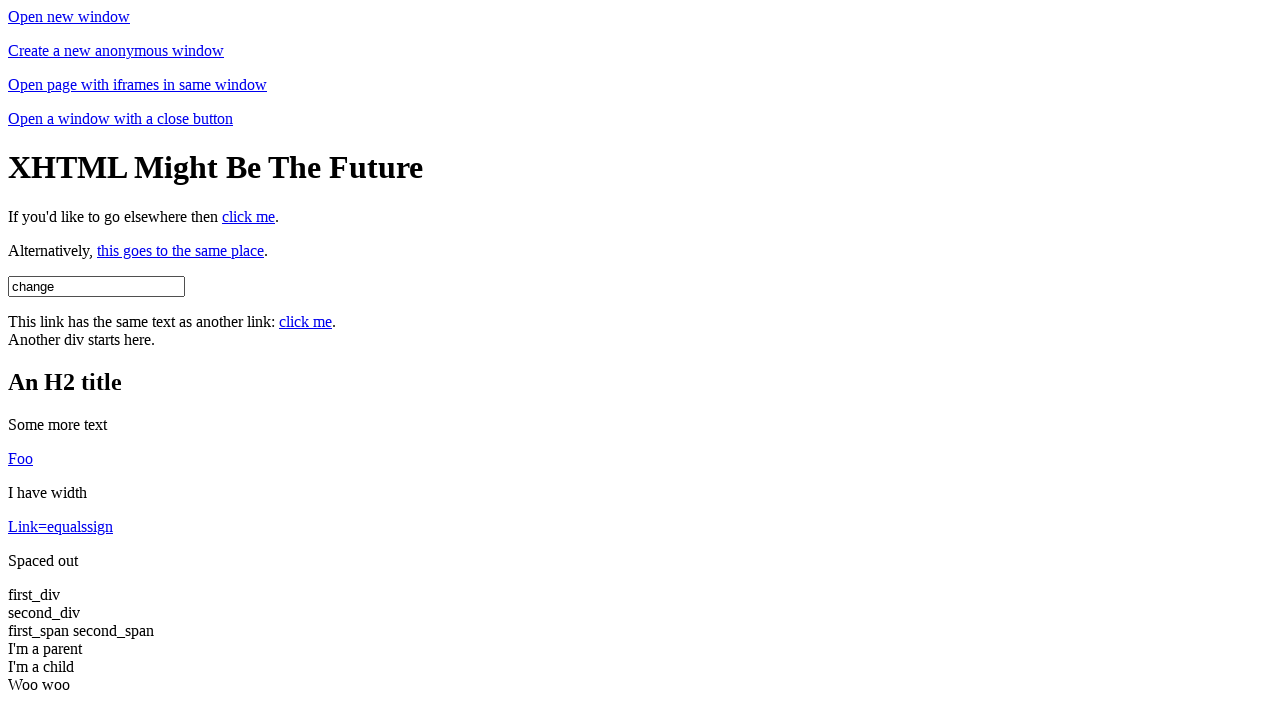

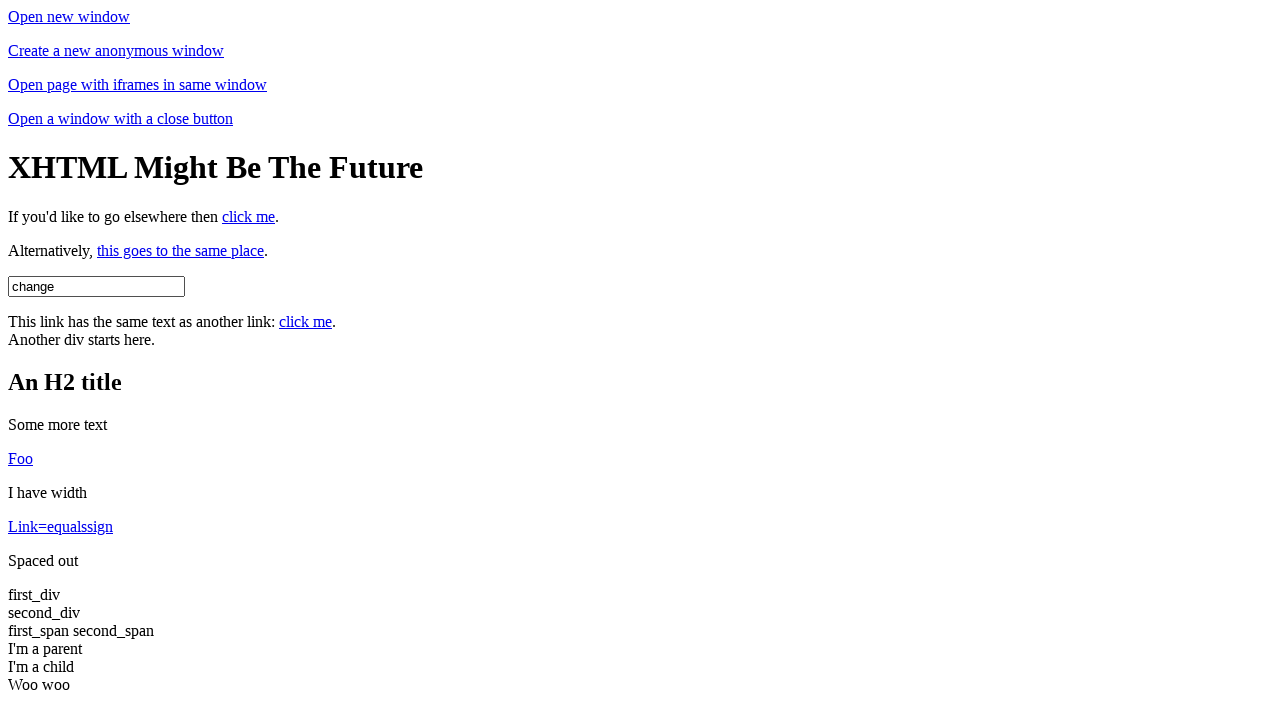